Tests clicking Resources link in footer to navigate to resources page

Starting URL: https://github.com/mobile

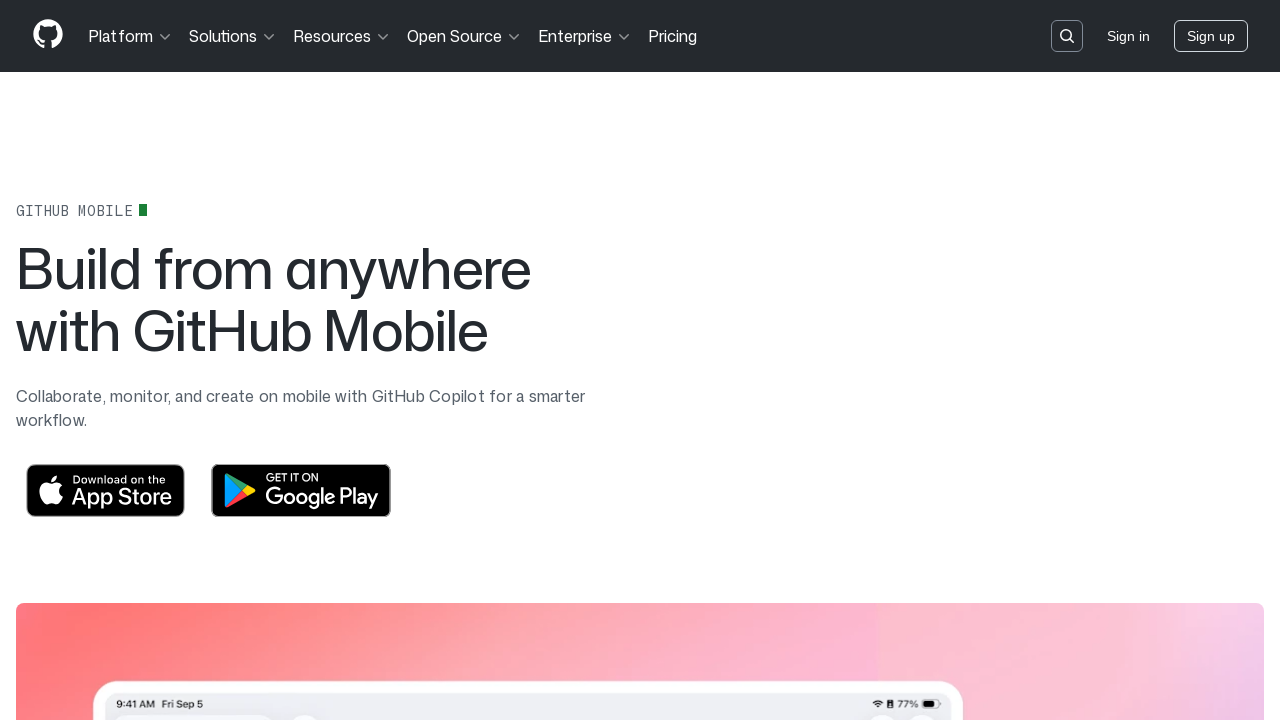

Clicked Resources link in footer to navigate to resources page at (490, 471) on footer >> text=Resources
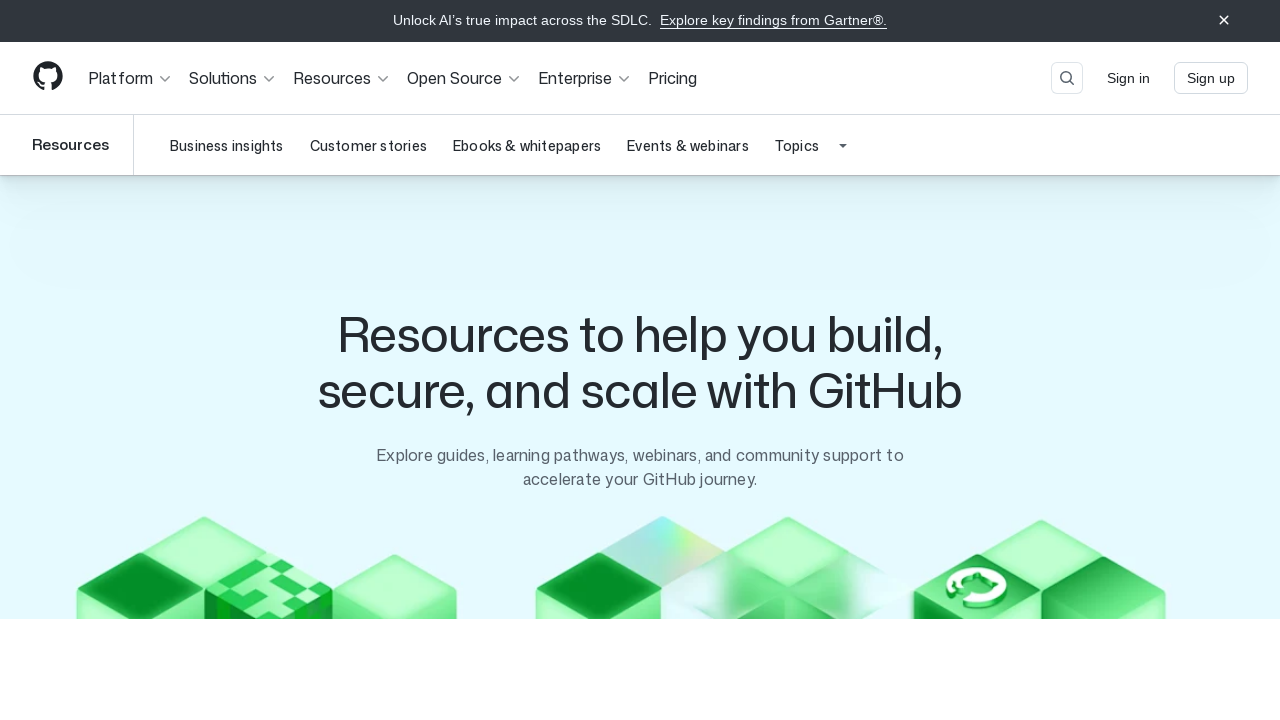

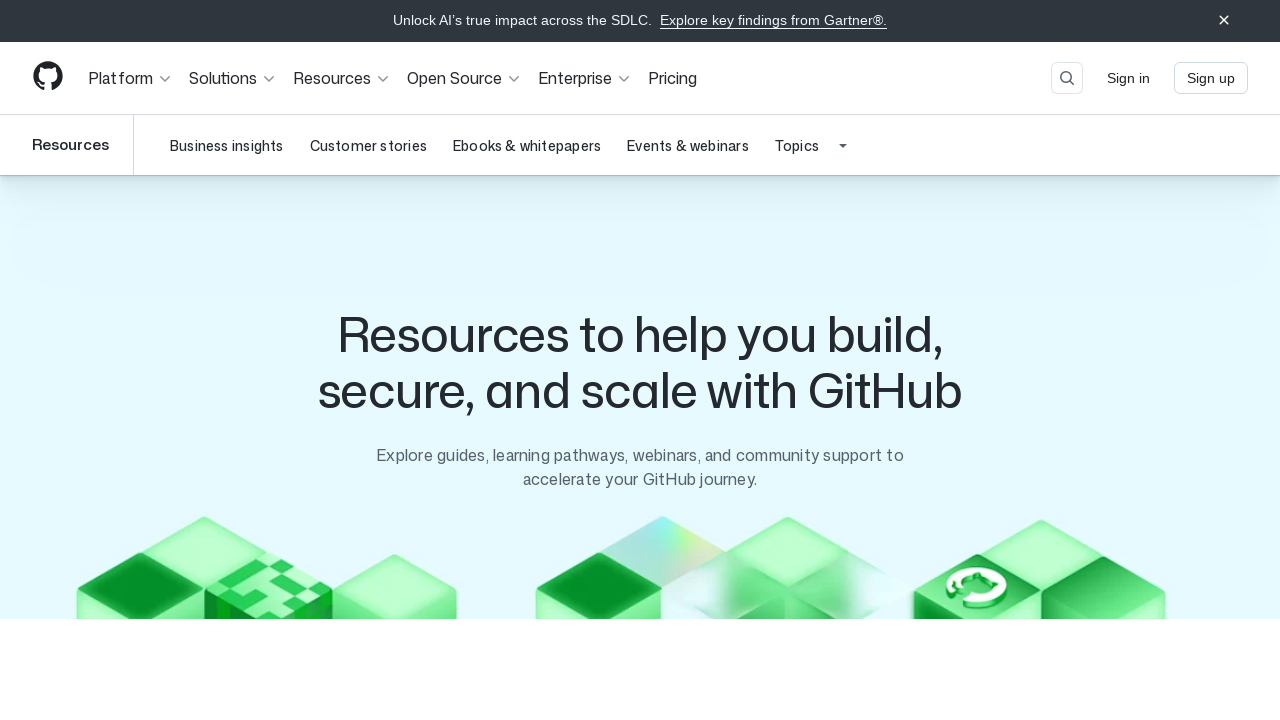